Tests back and forth navigation by clicking the A/B Testing link, verifying the page title, navigating back, and verifying the home page title

Starting URL: https://practice.cydeo.com

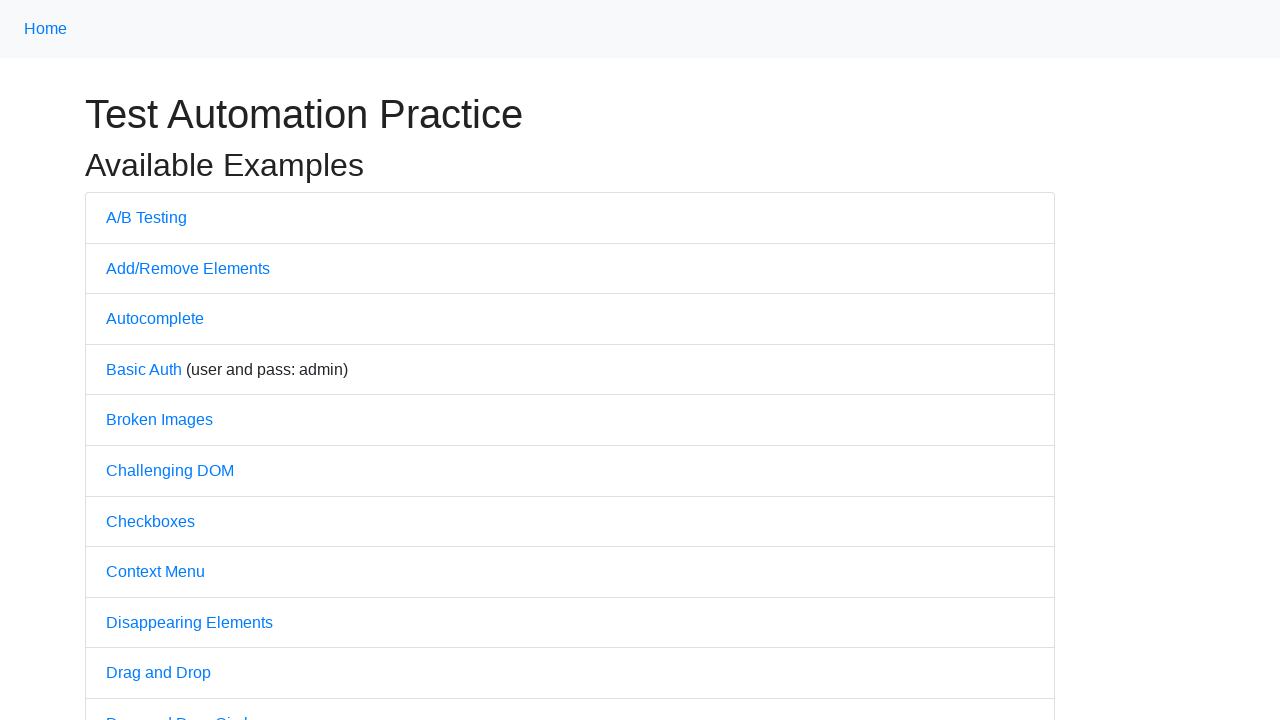

Clicked on A/B Testing link at (146, 217) on text=A/B Testing
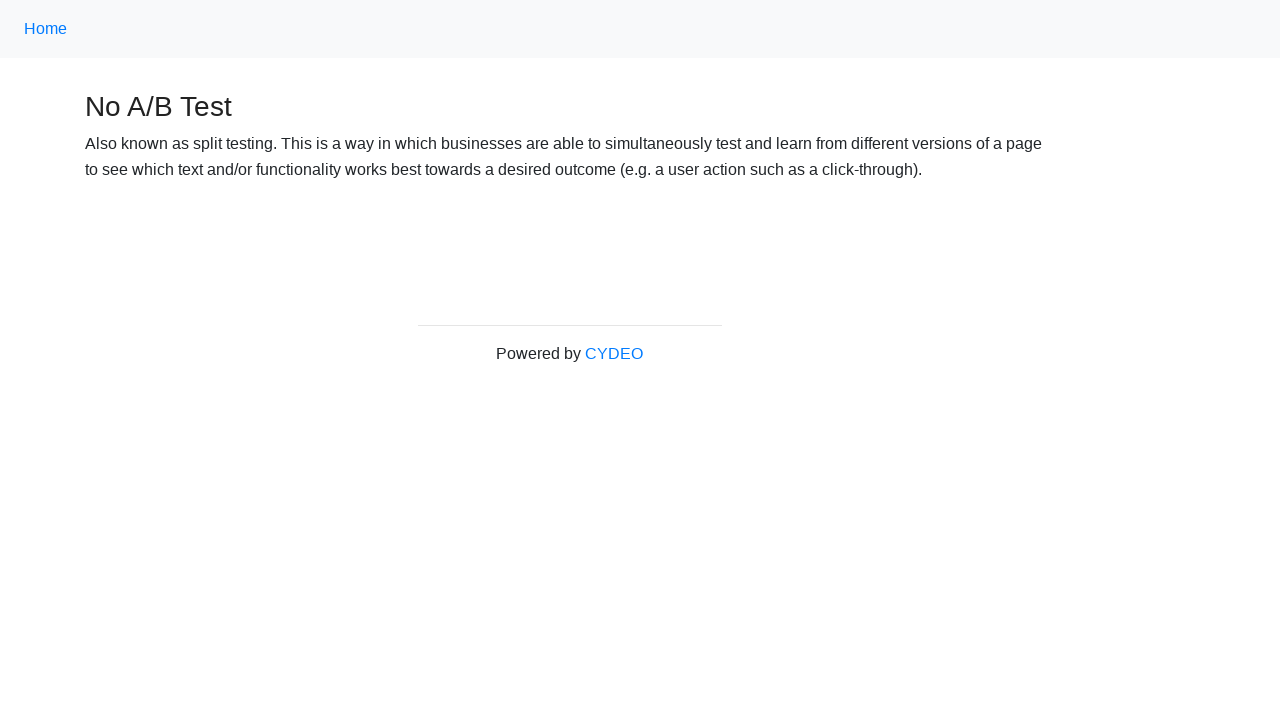

Verified page title is 'No A/B Test'
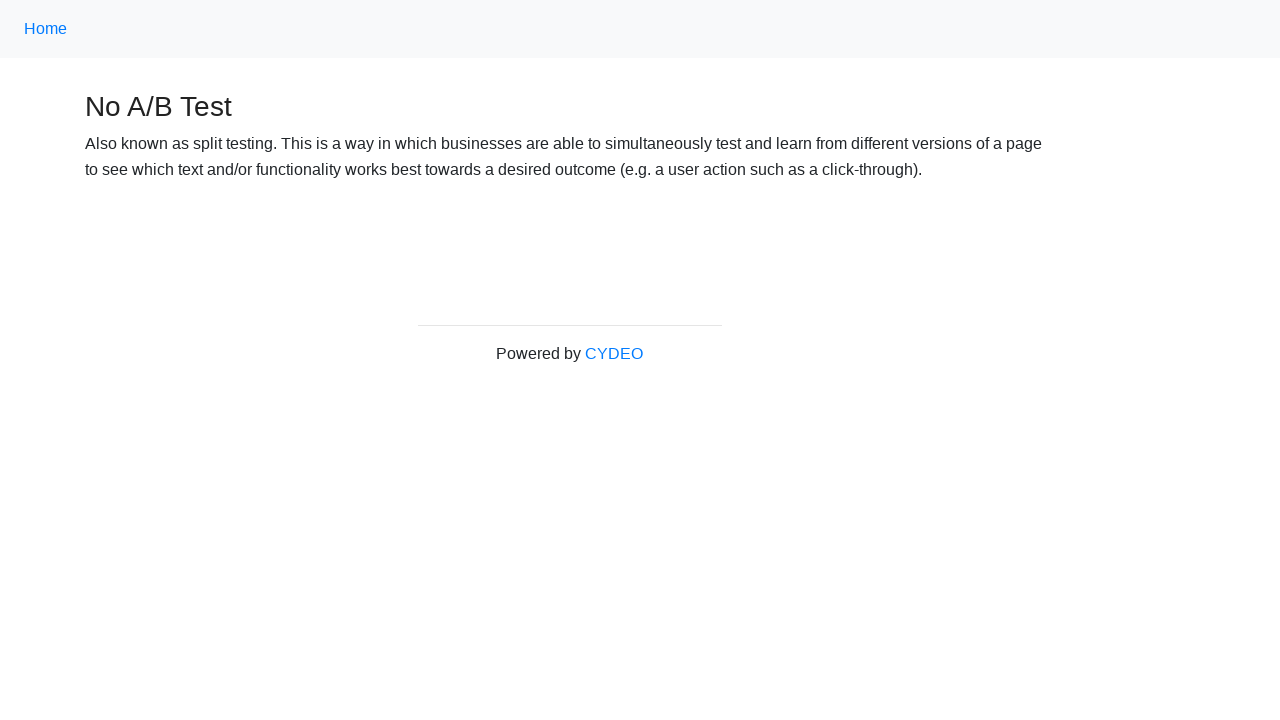

Navigated back to home page
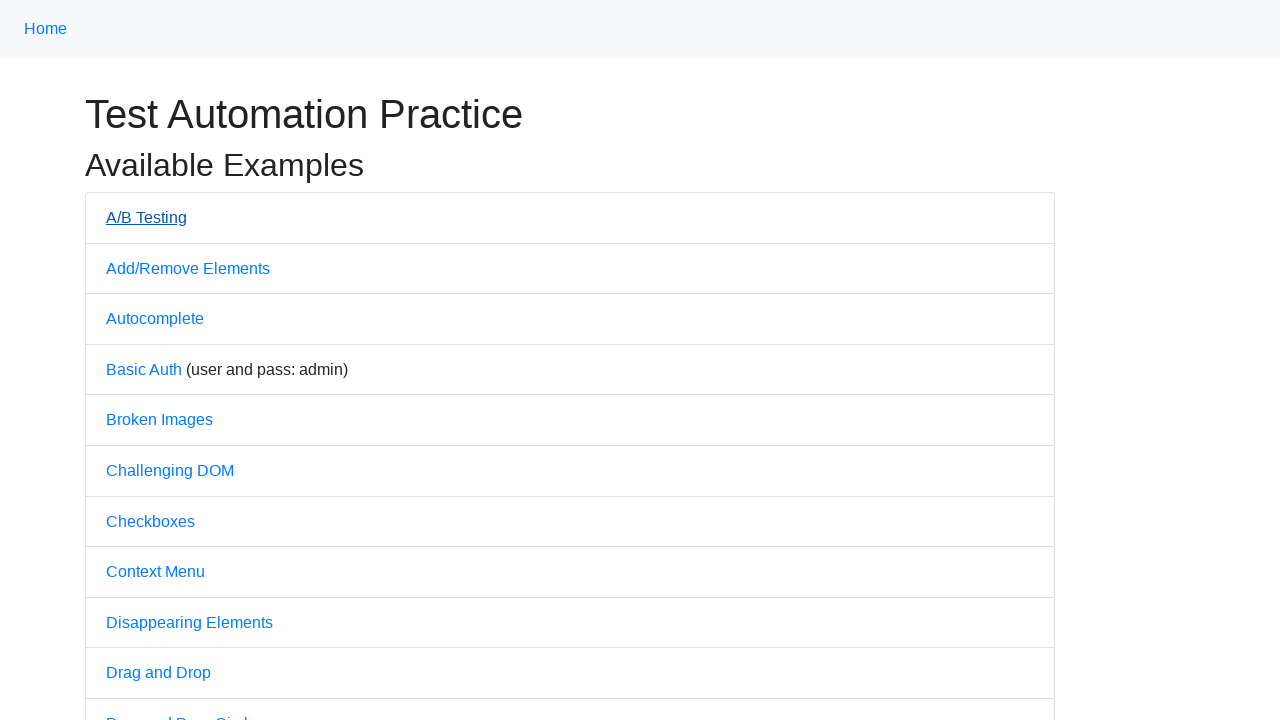

Verified home page title is 'Practice'
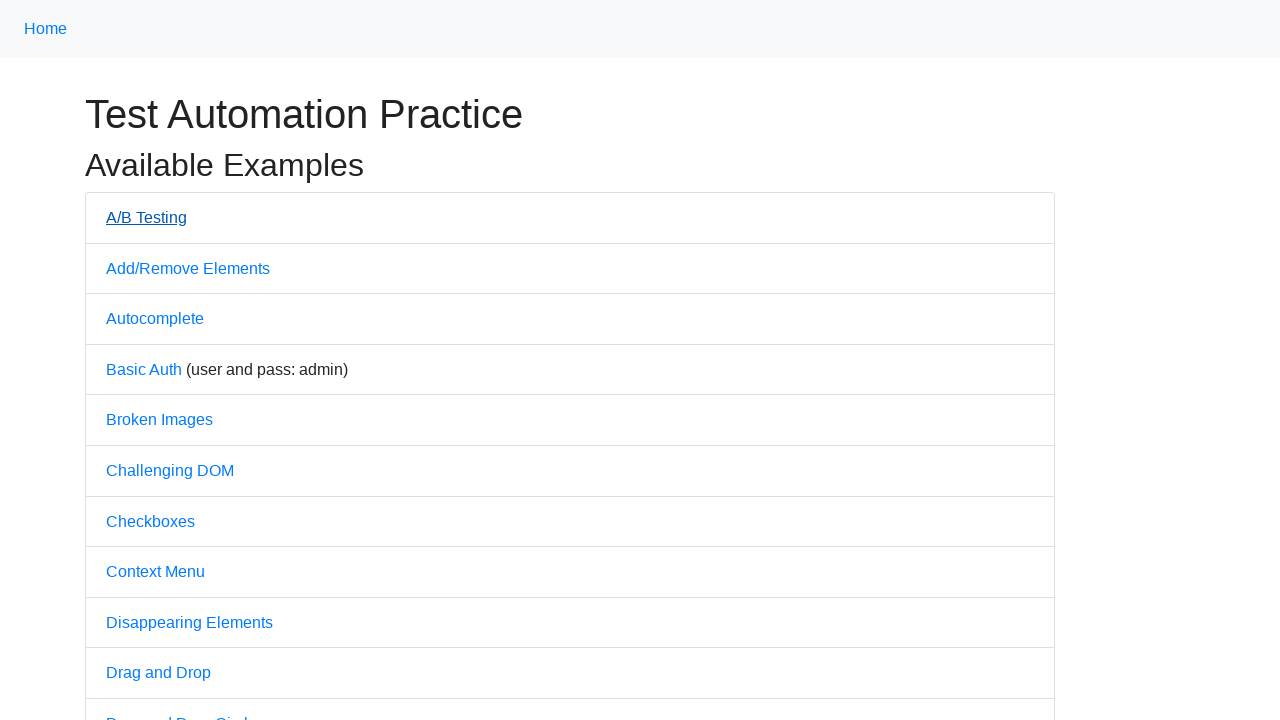

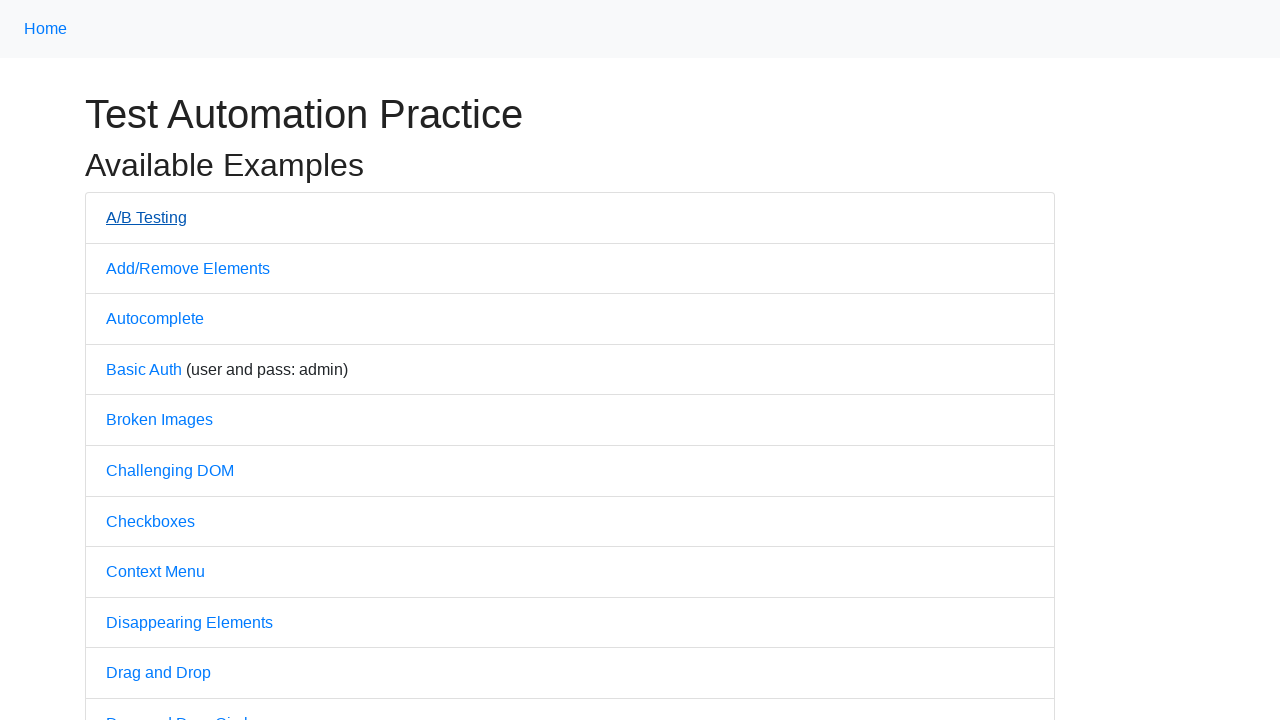